Tests alert handling functionality by waiting for an alert to appear on a test page, retrieving the alert text, and accepting/dismissing the alert.

Starting URL: http://only-testing-blog.blogspot.com/2014/01/new-testing.html?

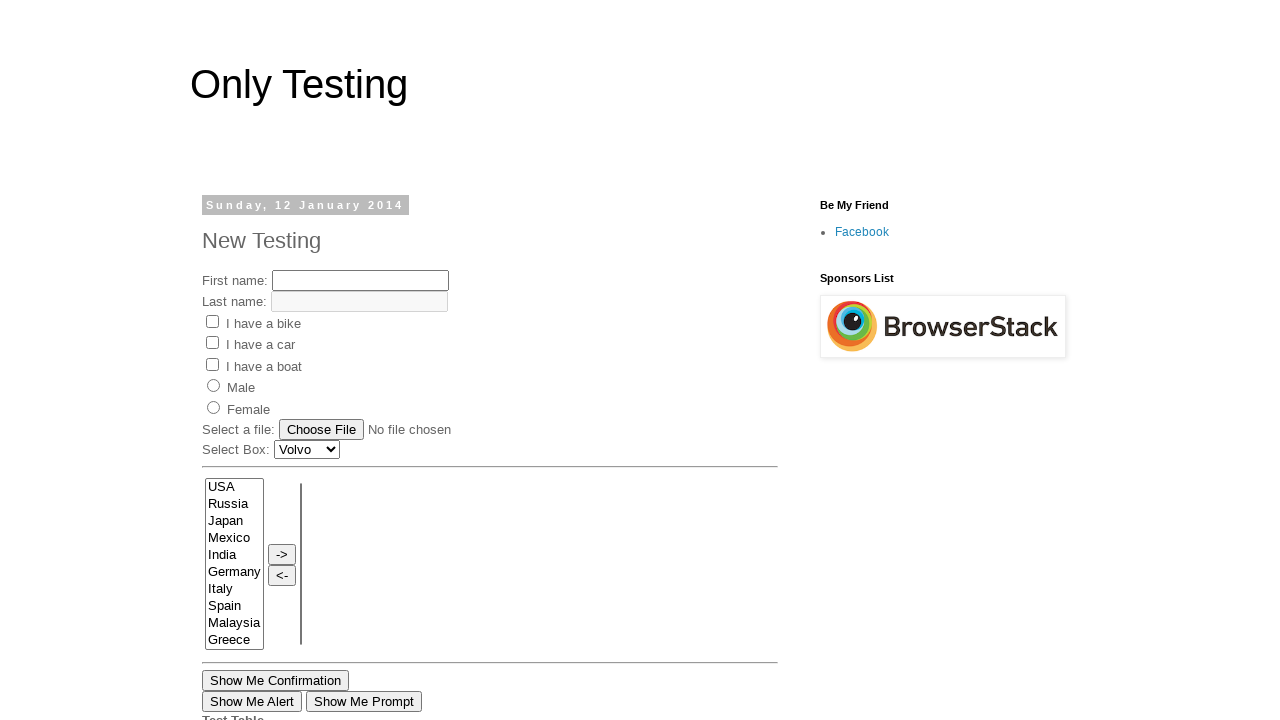

Set up dialog event listener to automatically accept alerts
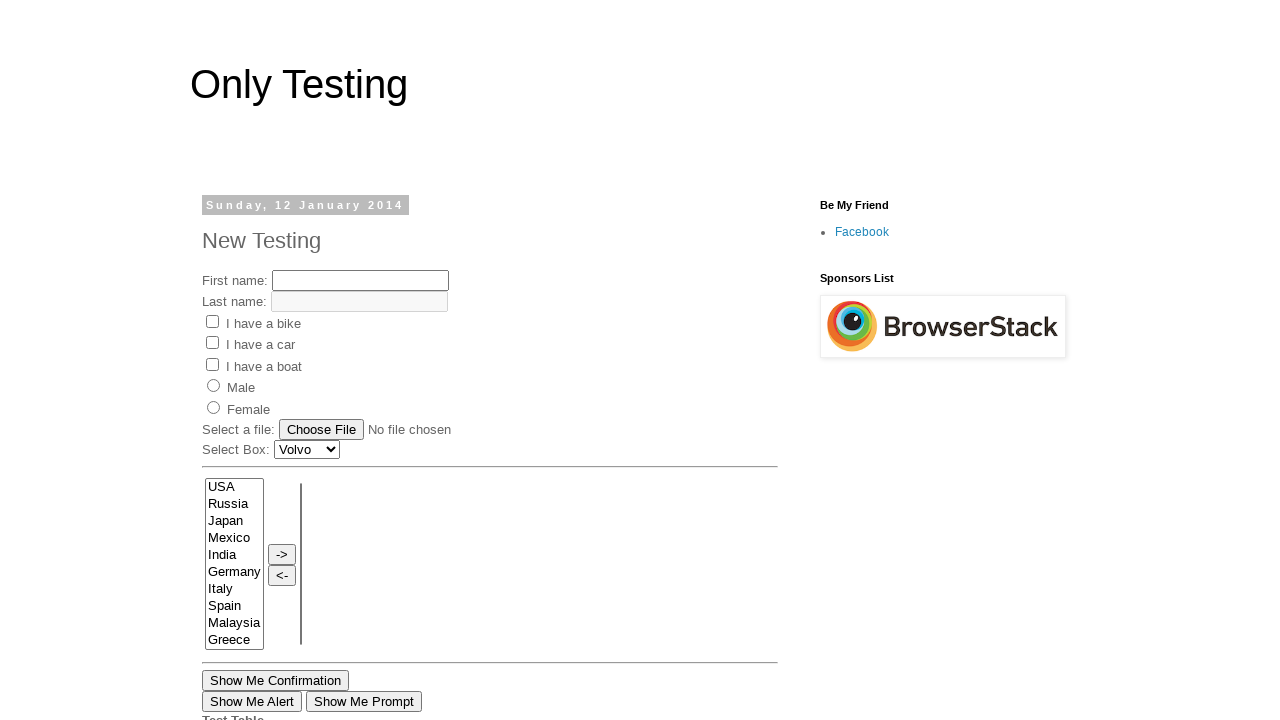

Waited 2 seconds for alert to appear on page load
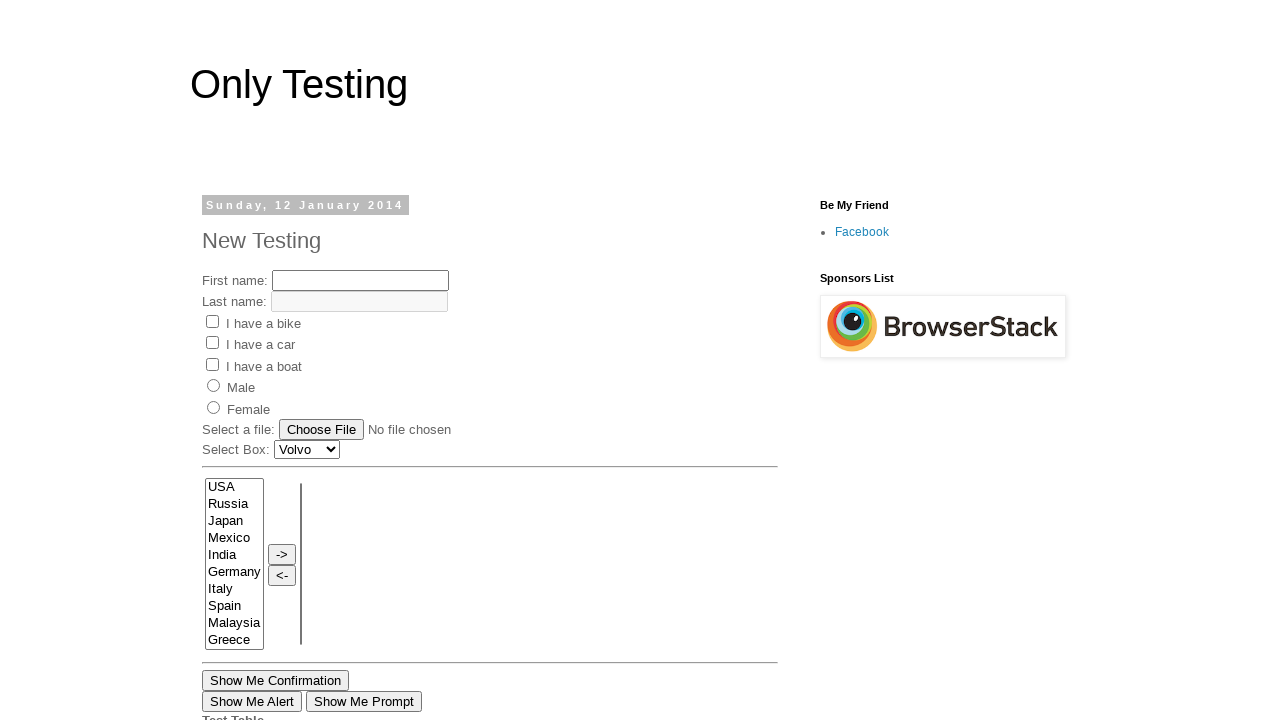

Alert dialog appeared with message: 'Now you can click on submit query button!'
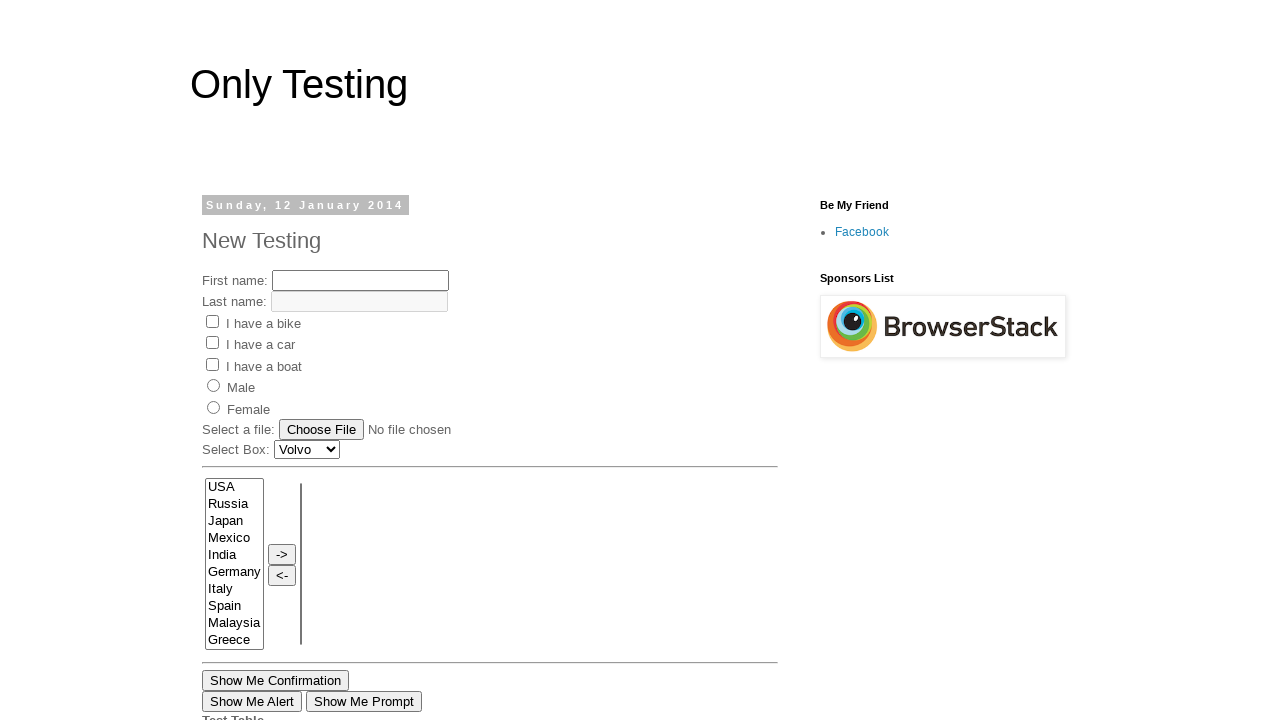

No alert dialog appeared within timeout period
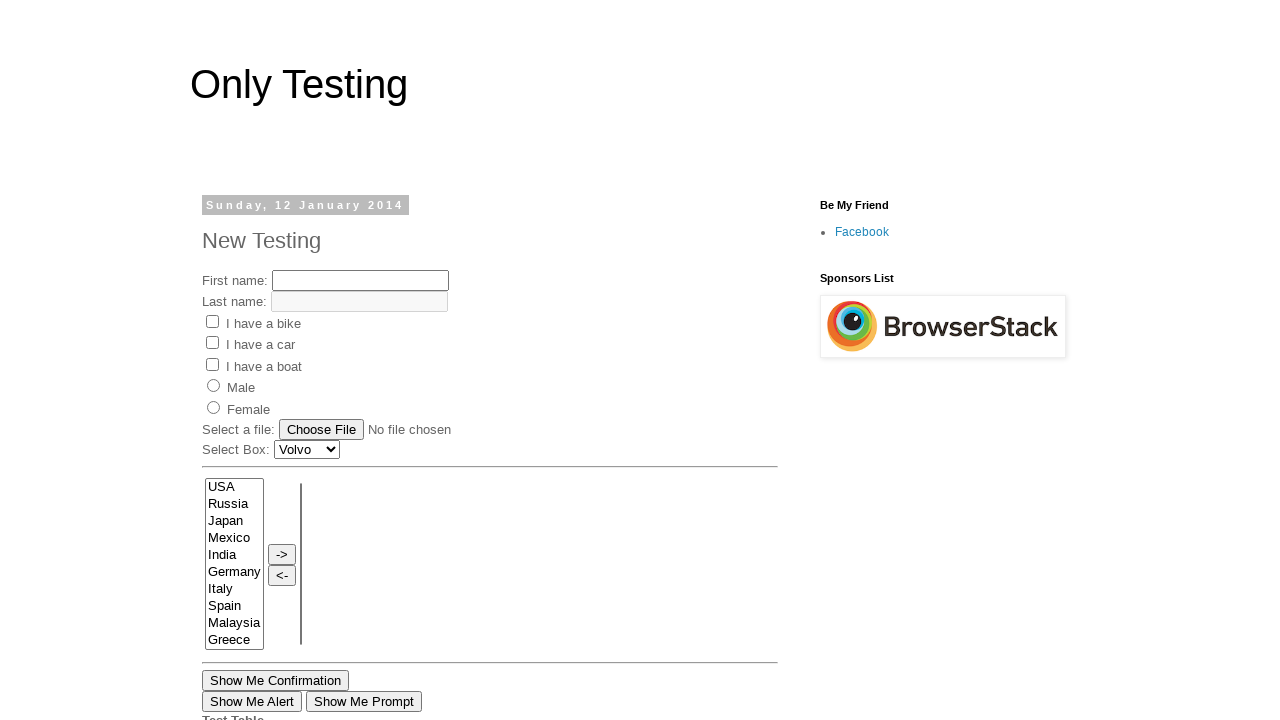

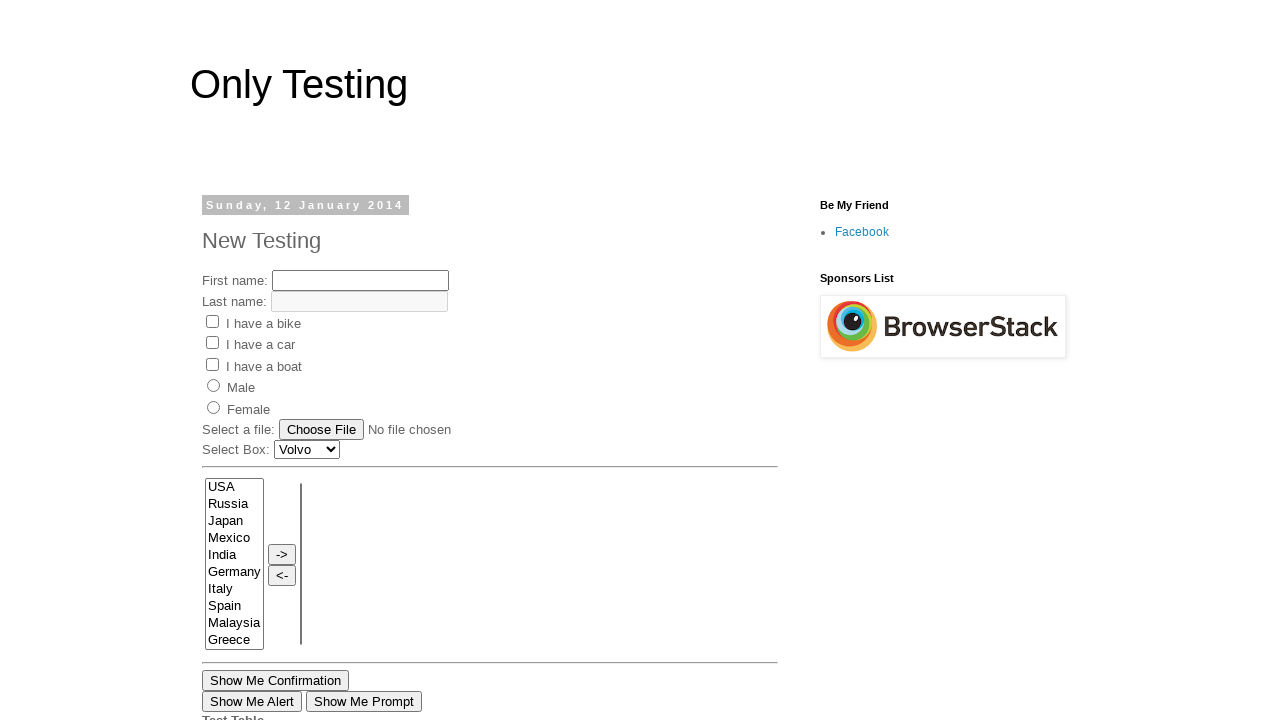